Tests jQuery UI select menu functionality by opening the speed dropdown and selecting the "Fast" option

Starting URL: http://jqueryui.com/resources/demos/selectmenu/default.html

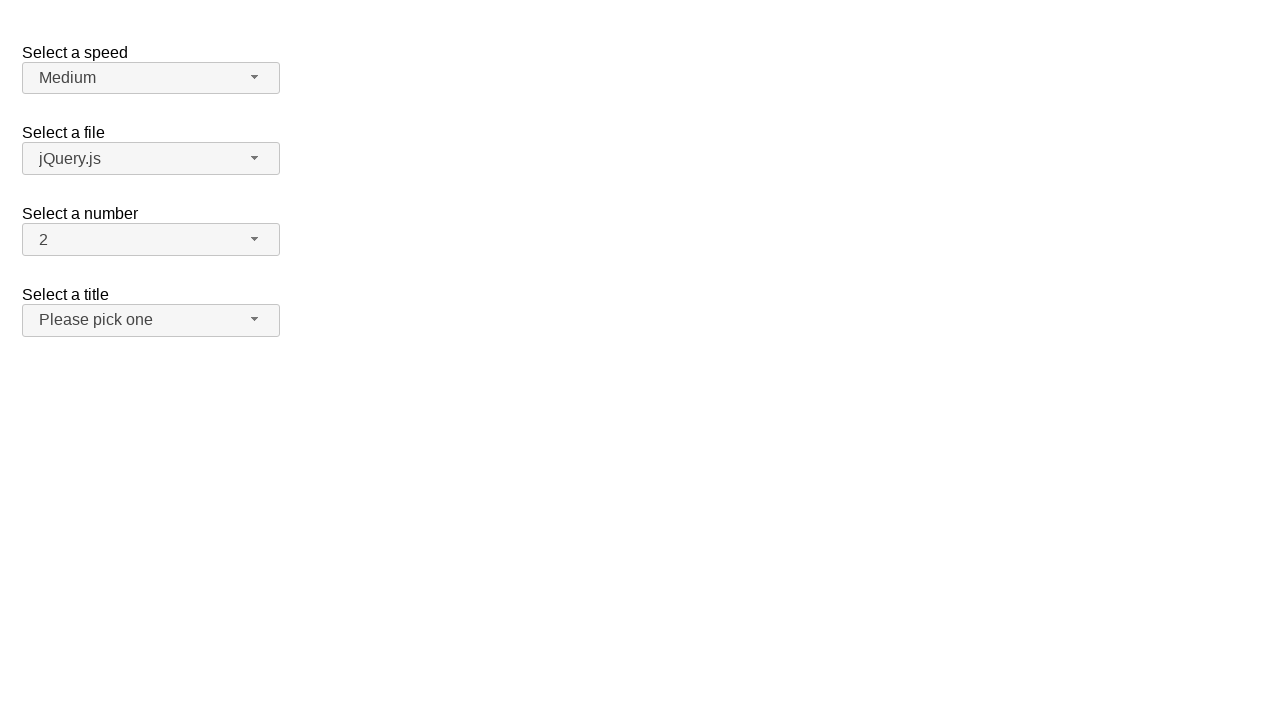

Clicked speed dropdown button to open the menu at (151, 78) on #speed-button
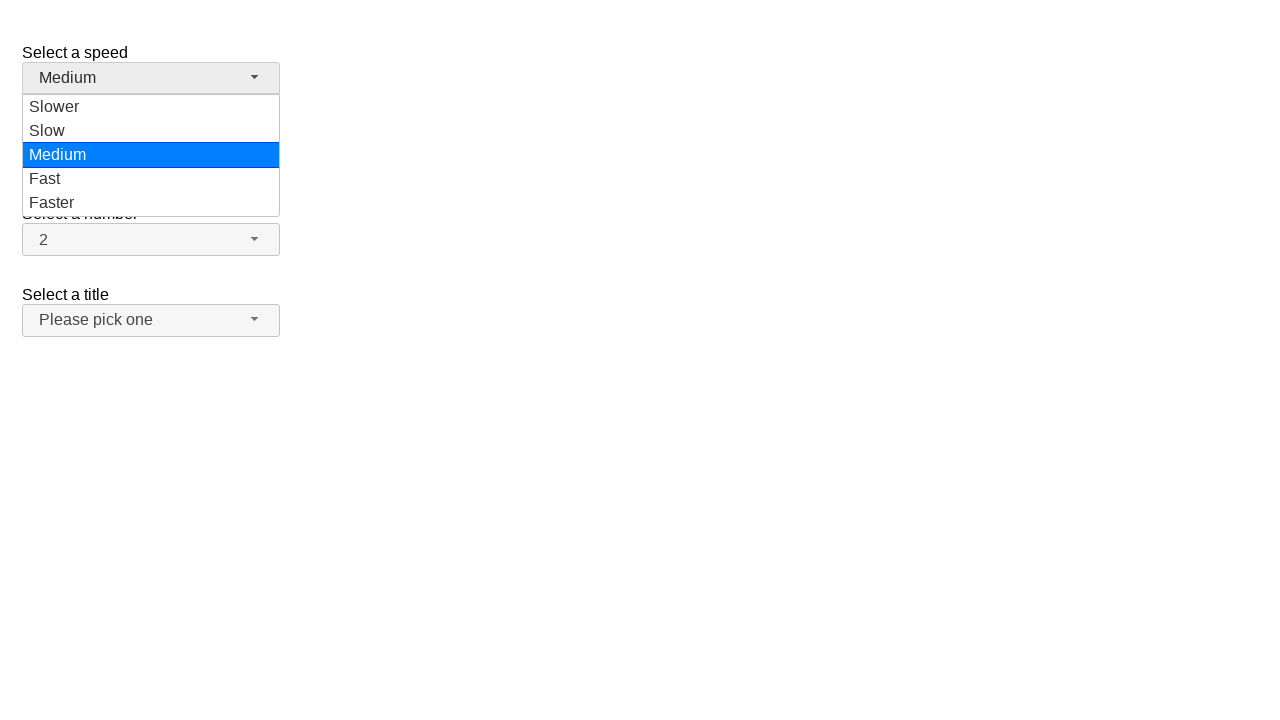

Dropdown menu became visible
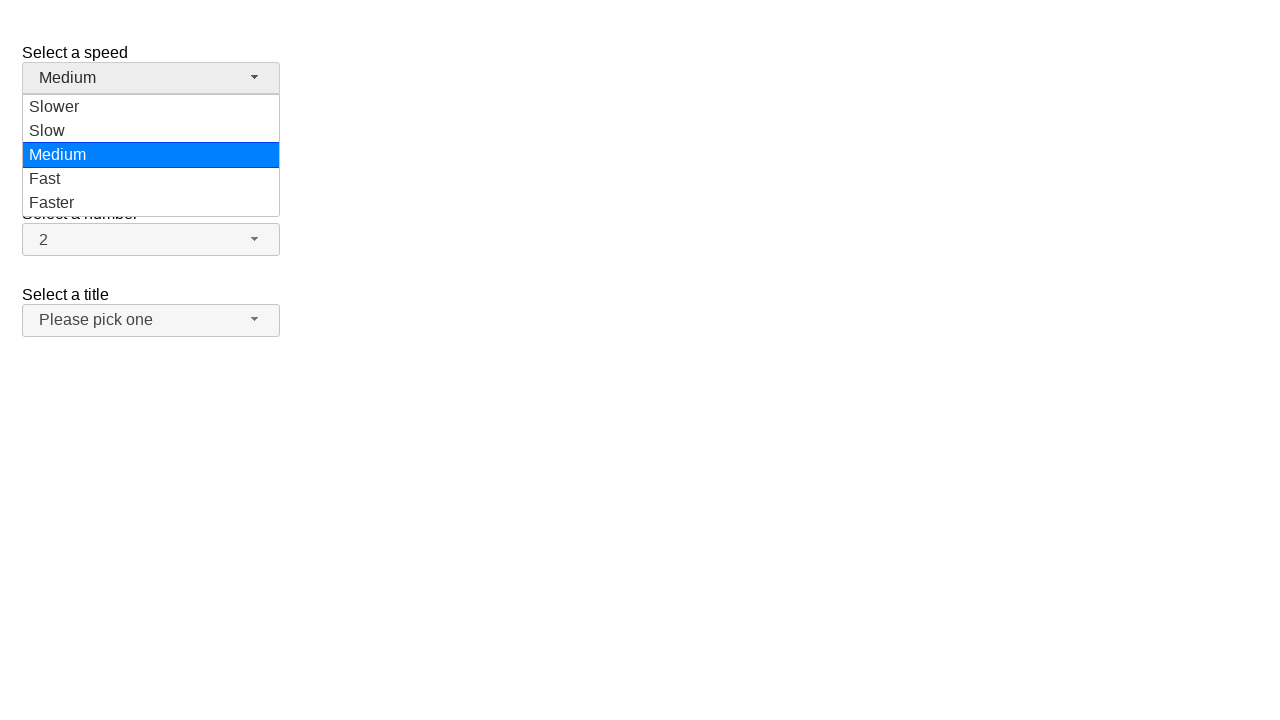

Retrieved all menu options from dropdown
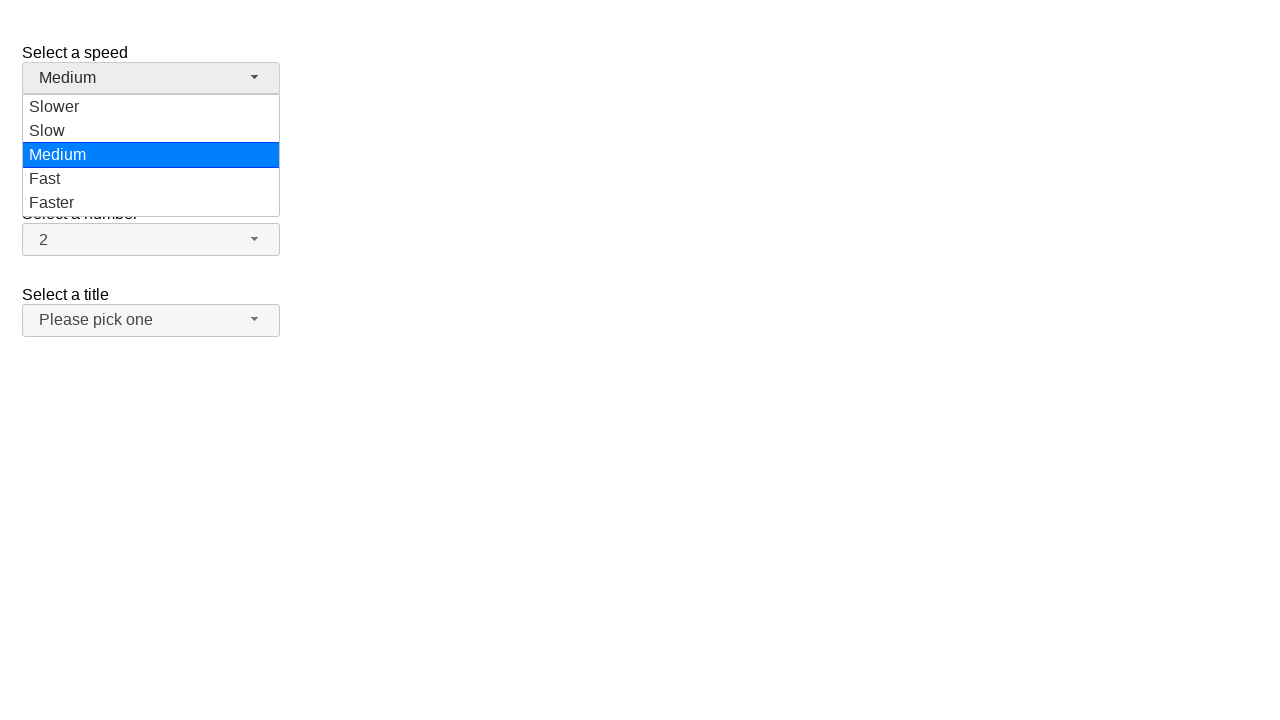

Selected 'Fast' option from dropdown menu at (151, 179) on #speed-menu li div >> nth=3
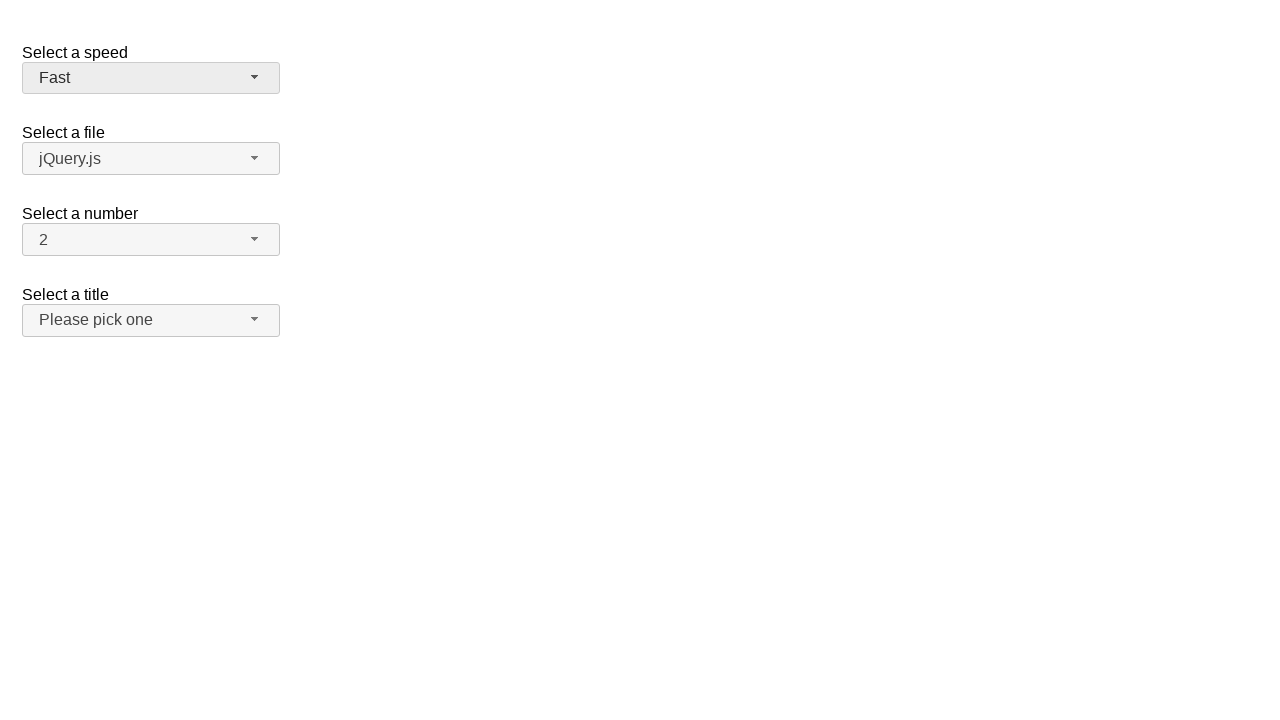

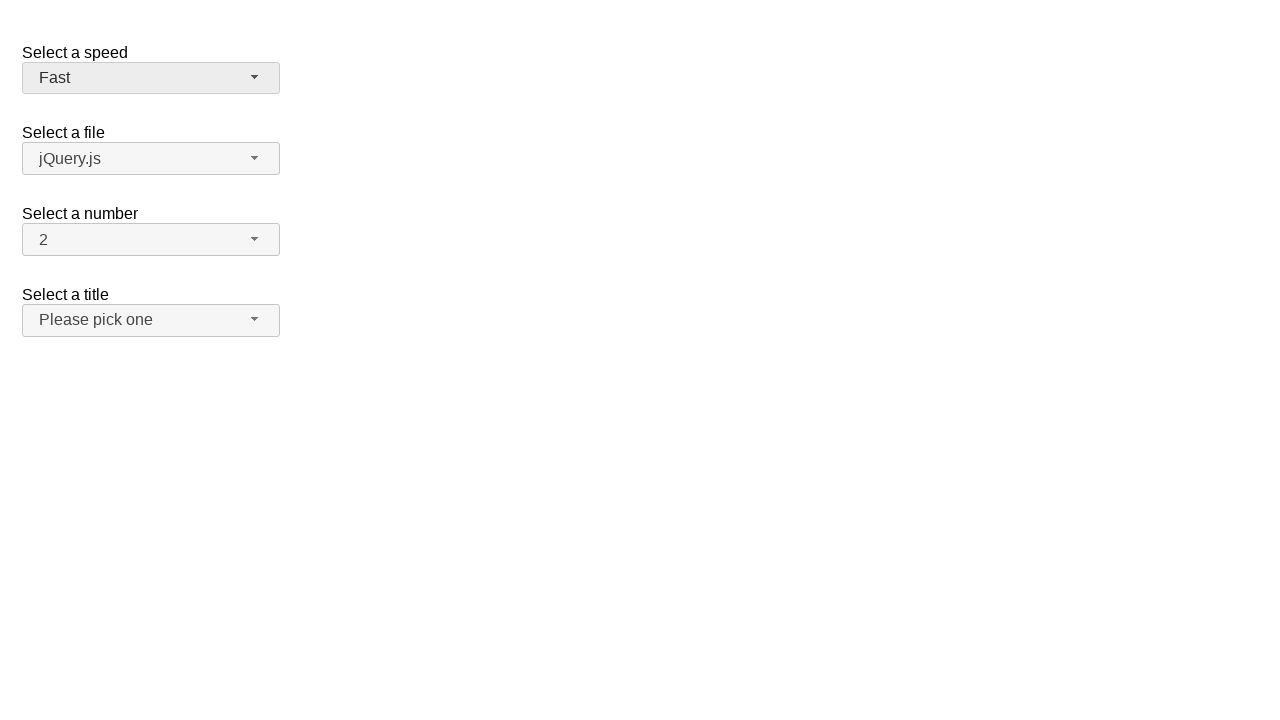